Tests dynamic dropdown selection on a flight booking practice page by selecting Bengaluru as origin and Delhi as destination

Starting URL: https://rahulshettyacademy.com/dropdownsPractise/

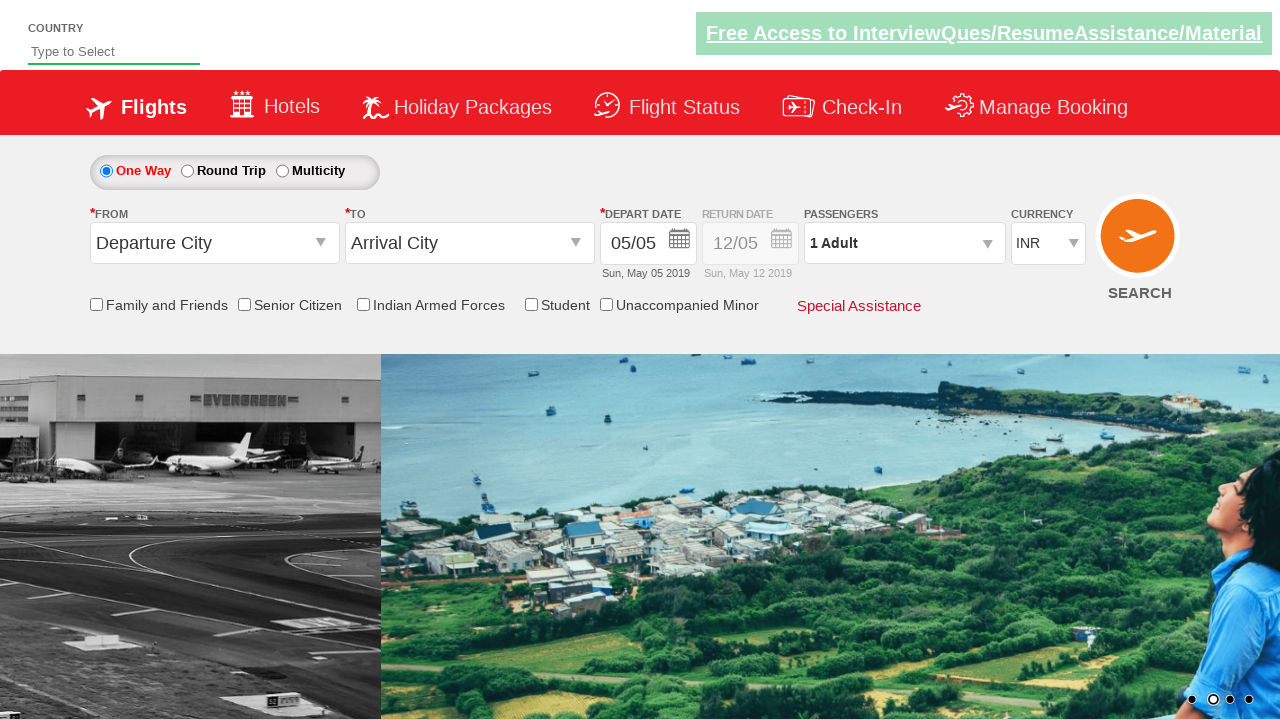

Clicked on the origin station dropdown to open it at (214, 243) on #ctl00_mainContent_ddl_originStation1_CTXT
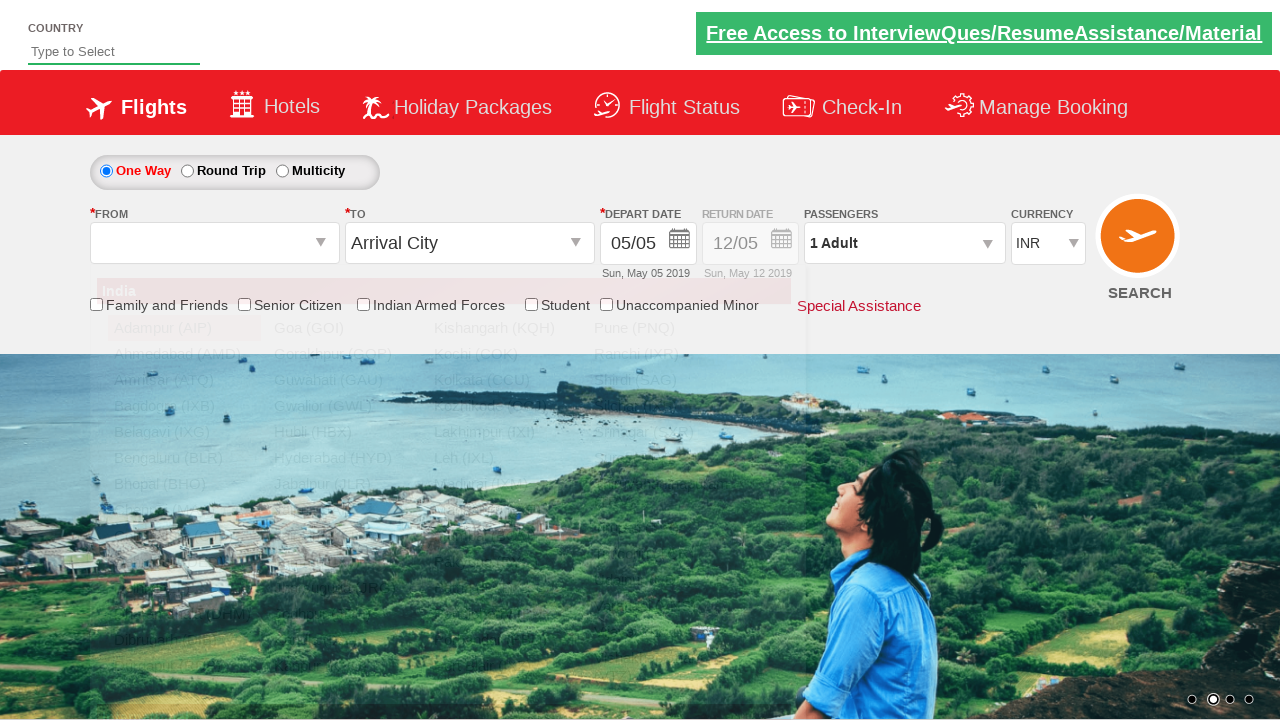

Selected Bengaluru (BLR) as the origin city at (184, 458) on a[value='BLR']
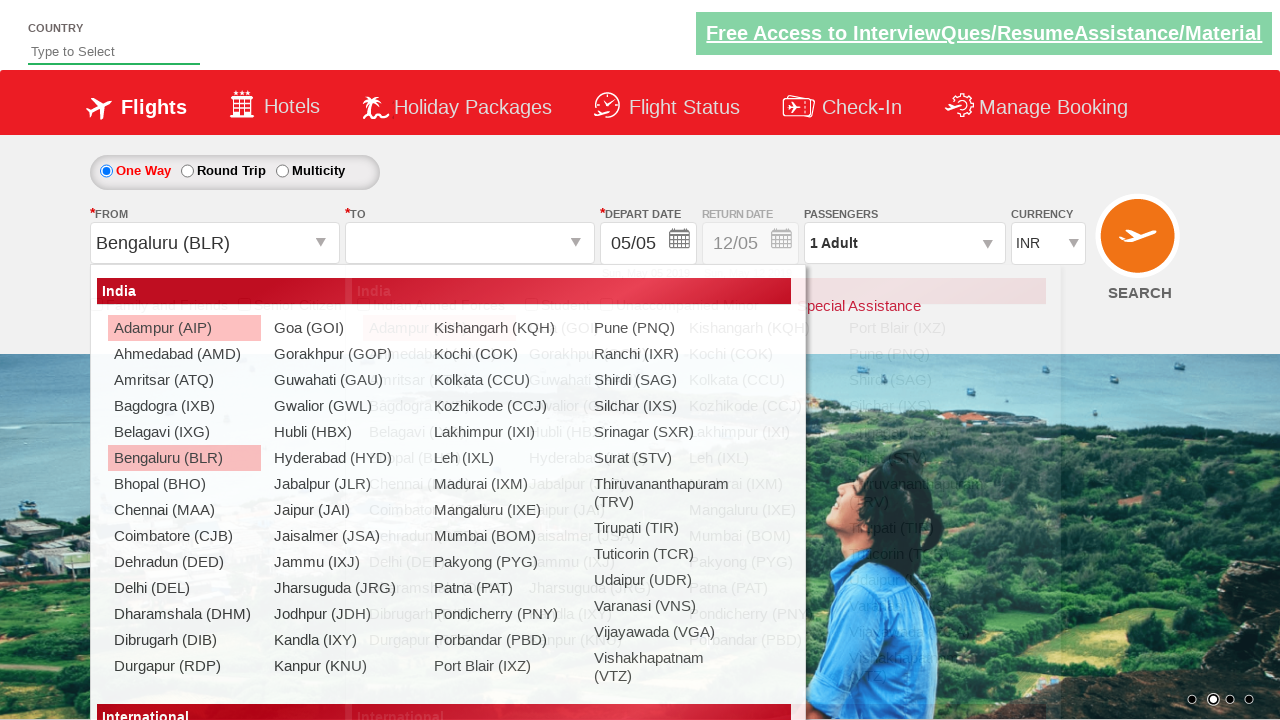

Waited 2 seconds for dropdown animation to complete
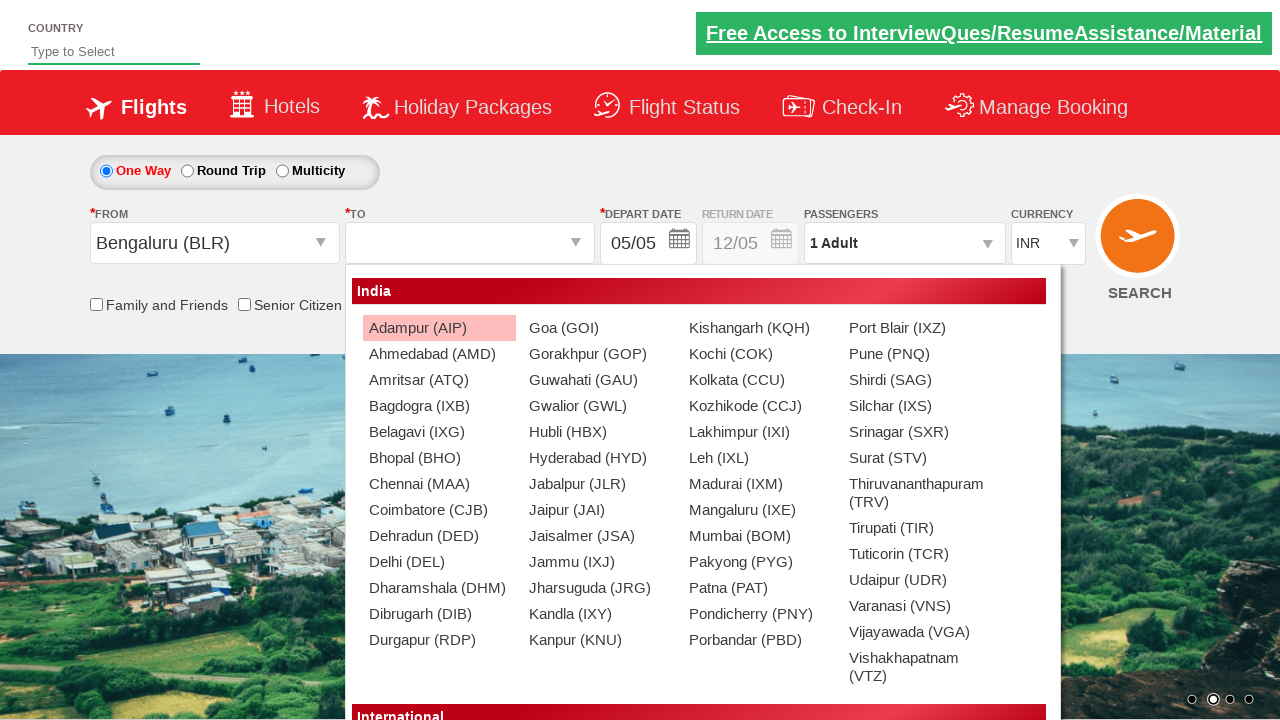

Selected Delhi (DEL) as the destination city at (439, 562) on (//a[@value='DEL'])[2]
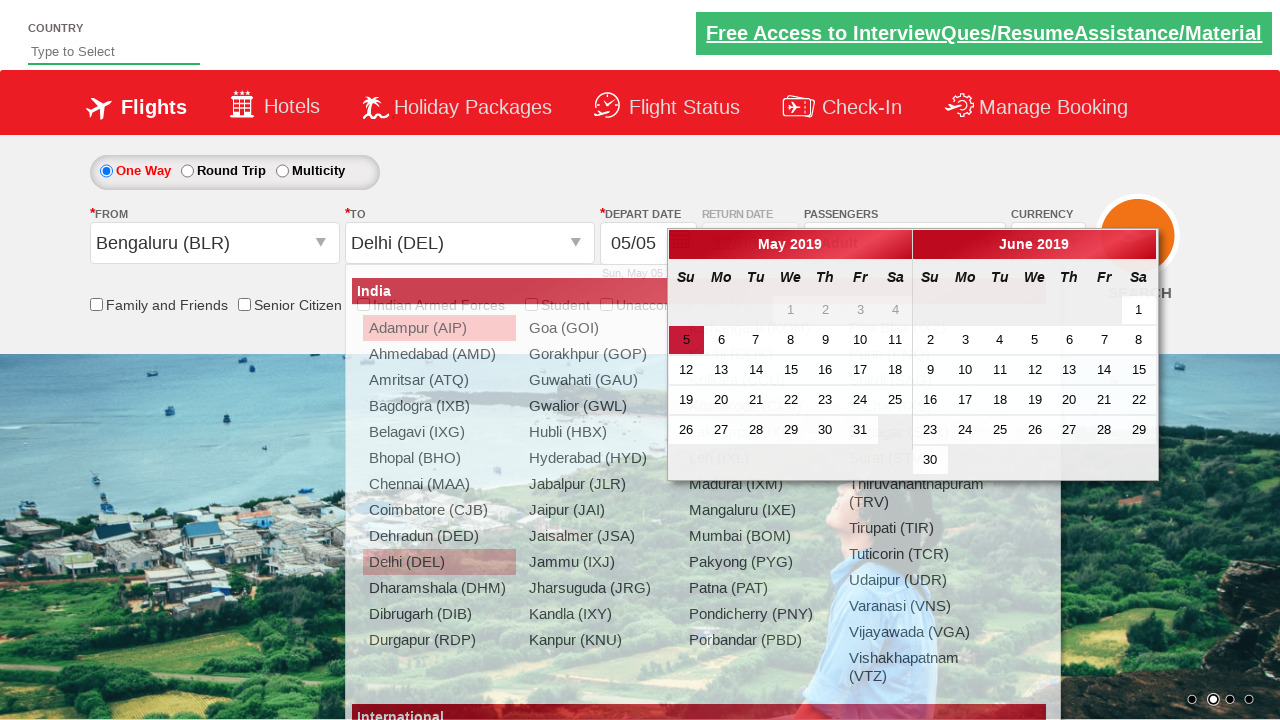

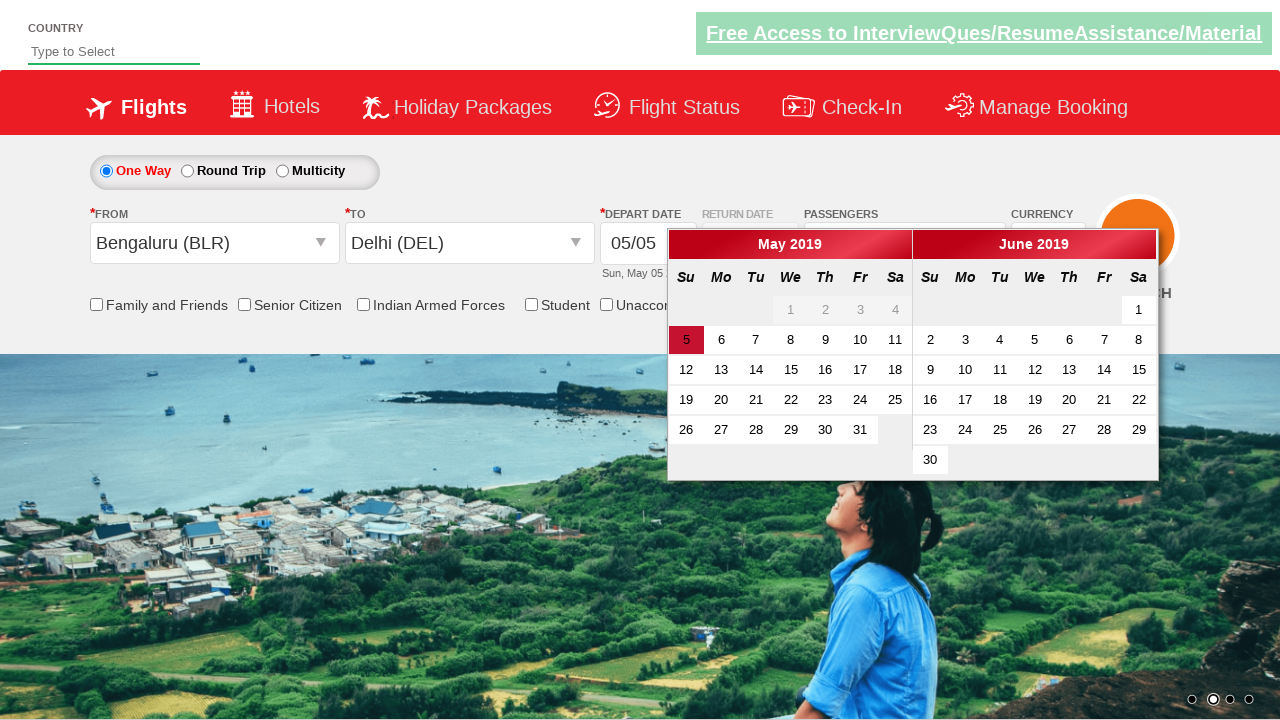